Tests GitHub repository search and issue verification by searching for a specific repository, navigating to it, and checking that issue #1 exists in the issues tab.

Starting URL: https://github.com

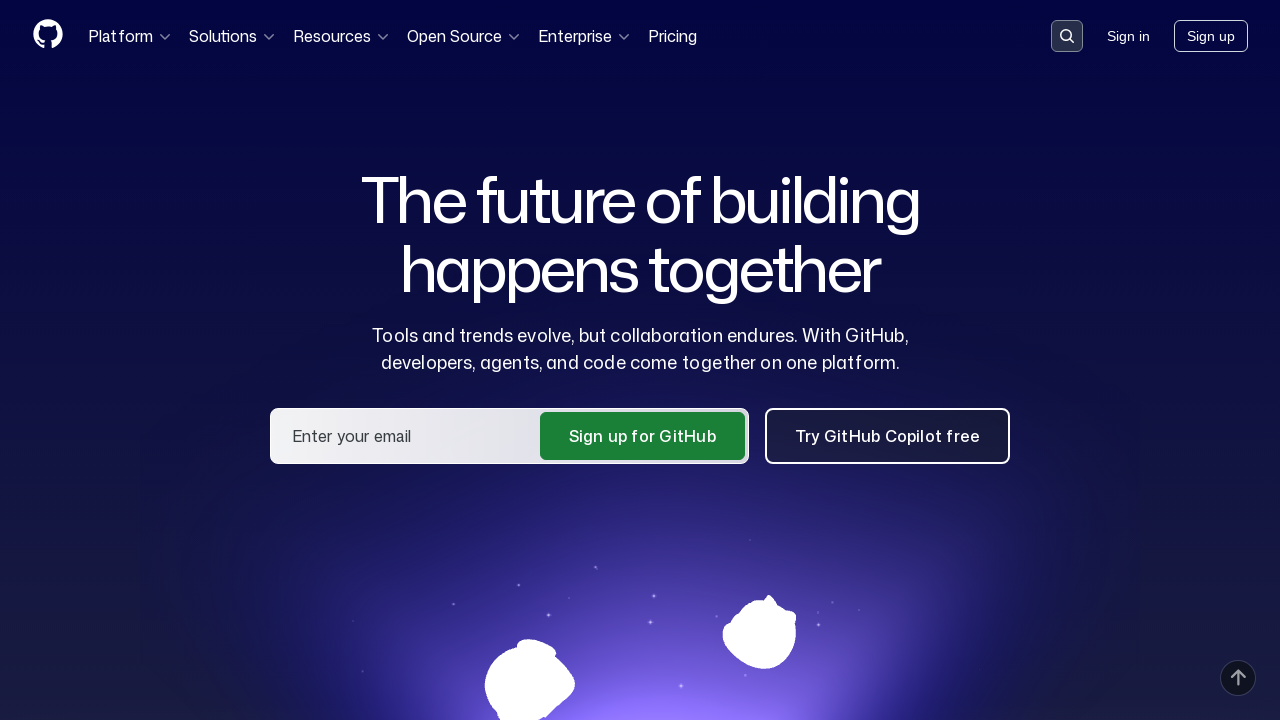

Clicked search button to open search input at (1067, 36) on [data-target='qbsearch-input.inputButton']
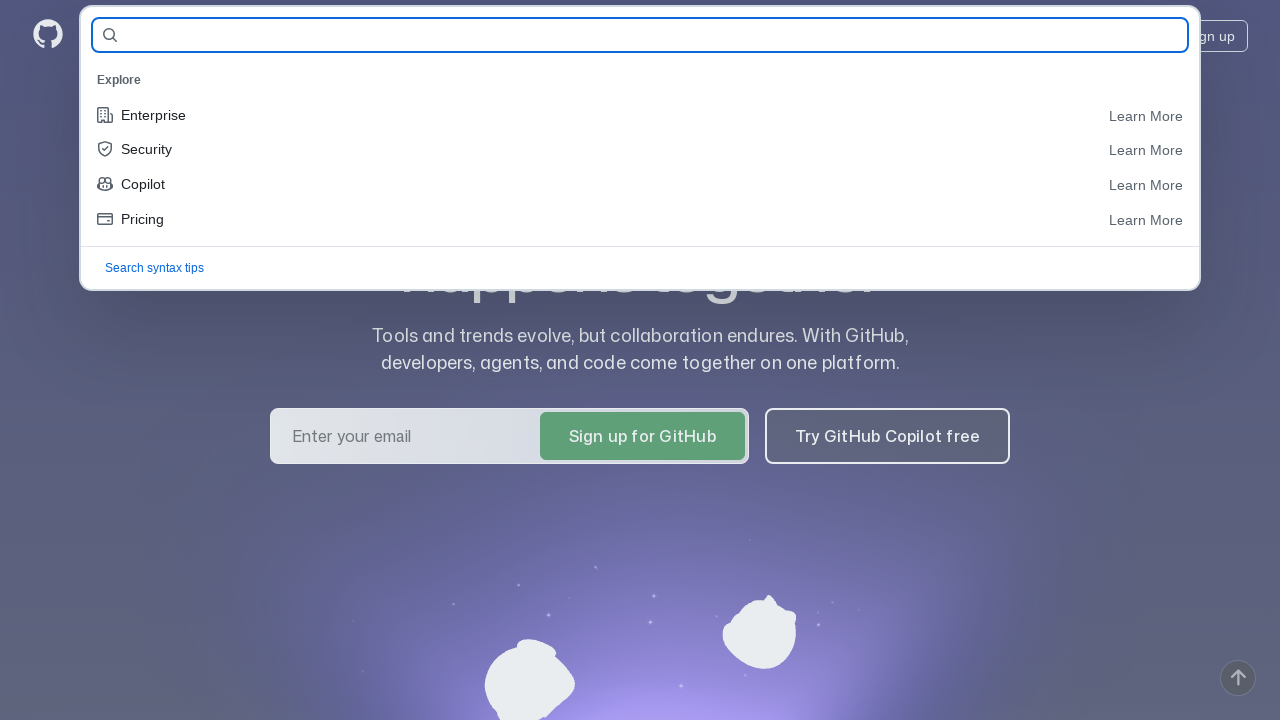

Filled search field with repository name 'MishkaKovalQA/skills-copilot-codespaces-vscode' on #query-builder-test
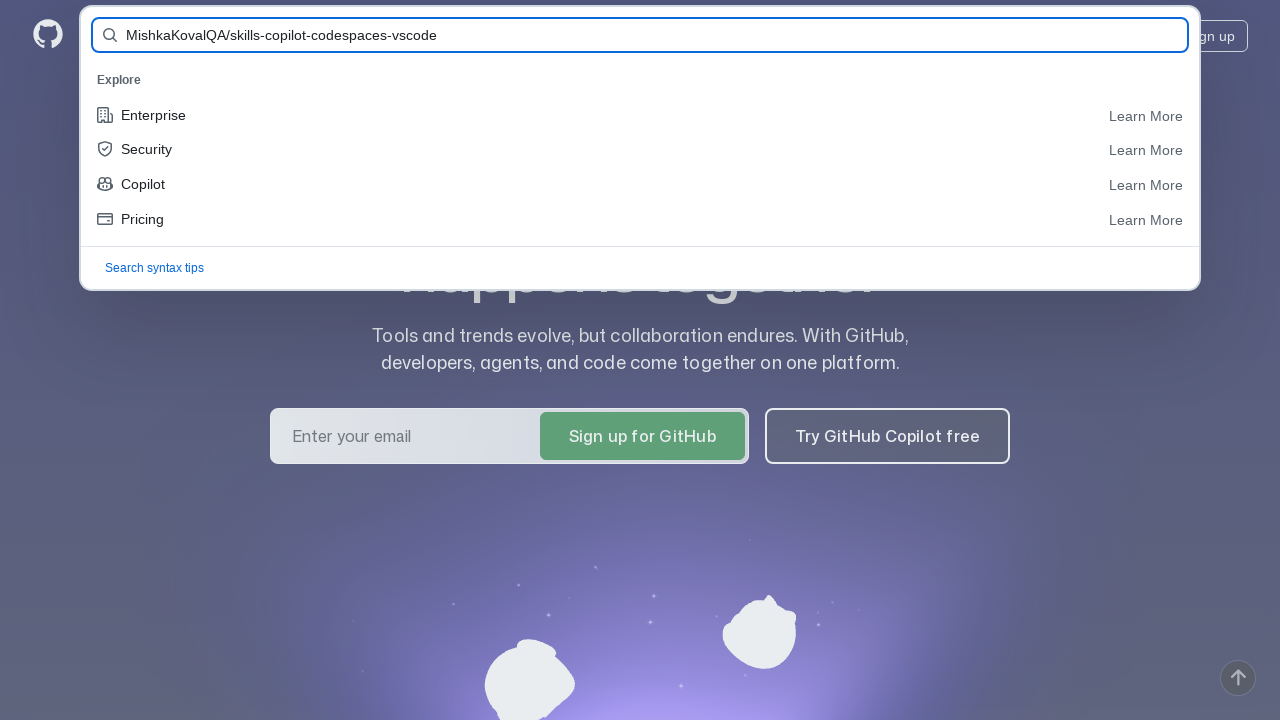

Pressed Enter to search for repository on #query-builder-test
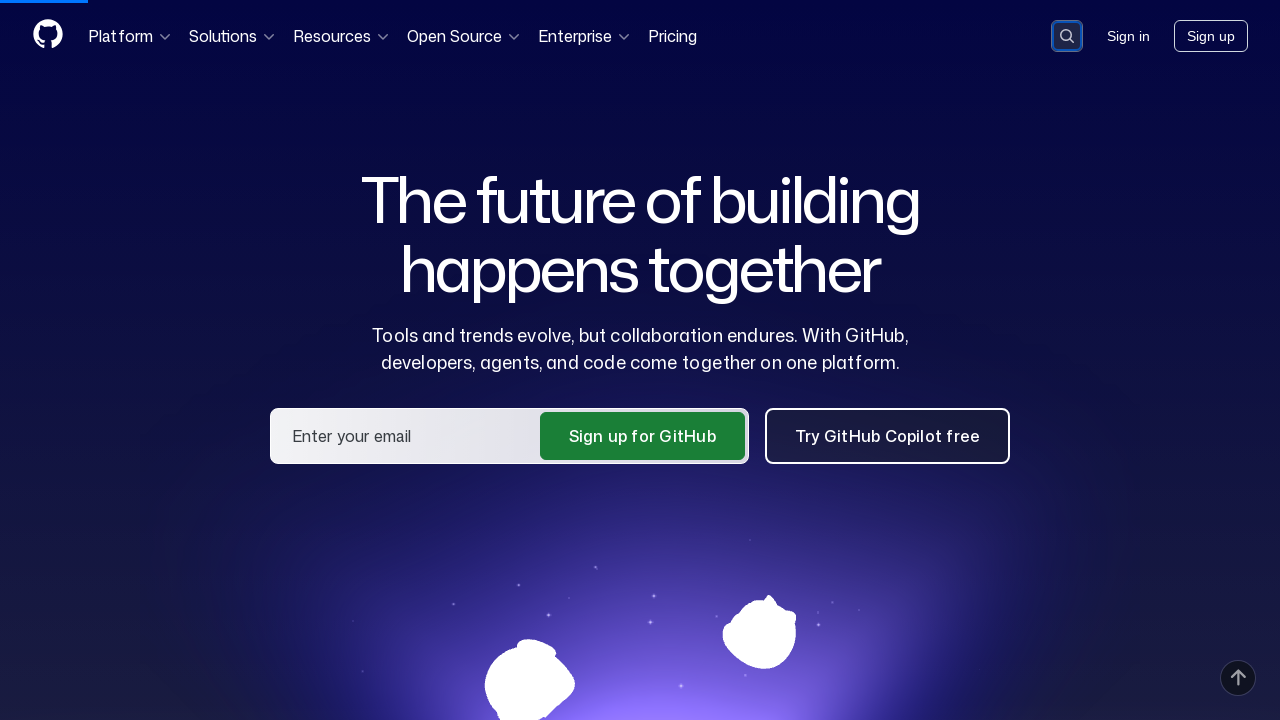

Clicked on repository link in search results at (558, 161) on a:has-text('MishkaKovalQA/skills-copilot-codespaces-vscode')
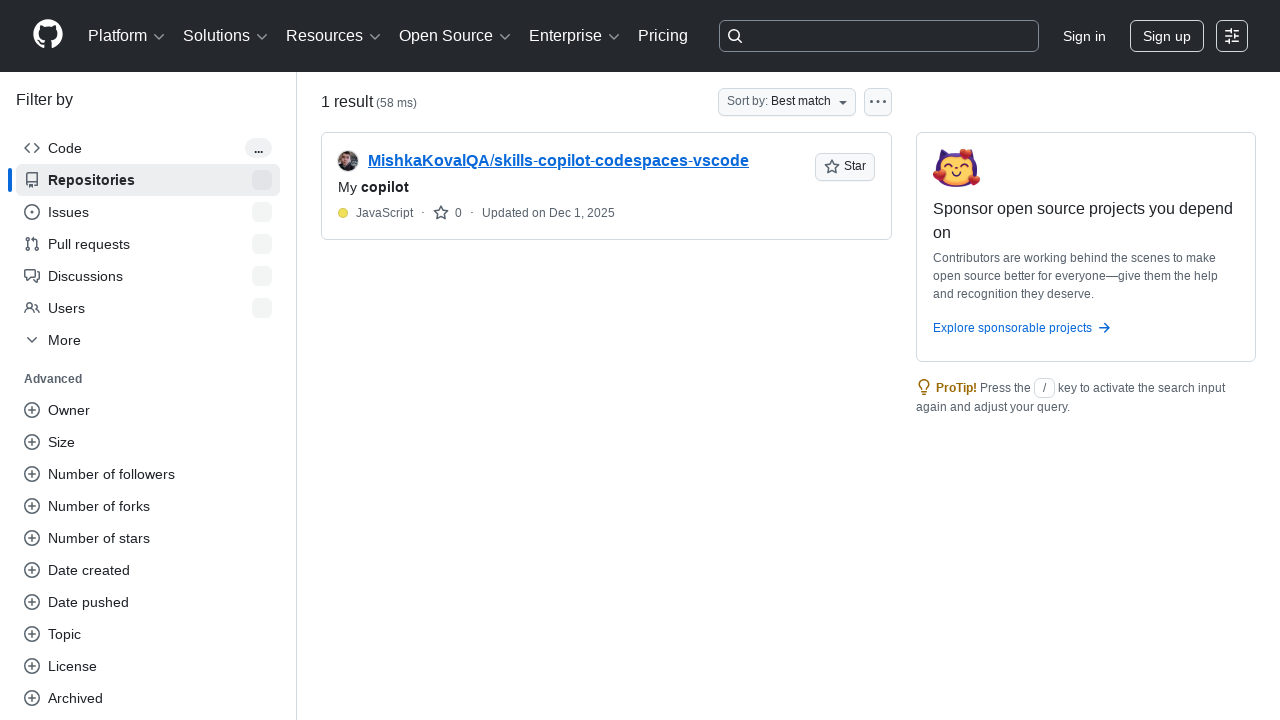

Clicked on Issues tab at (173, 179) on #issues-tab
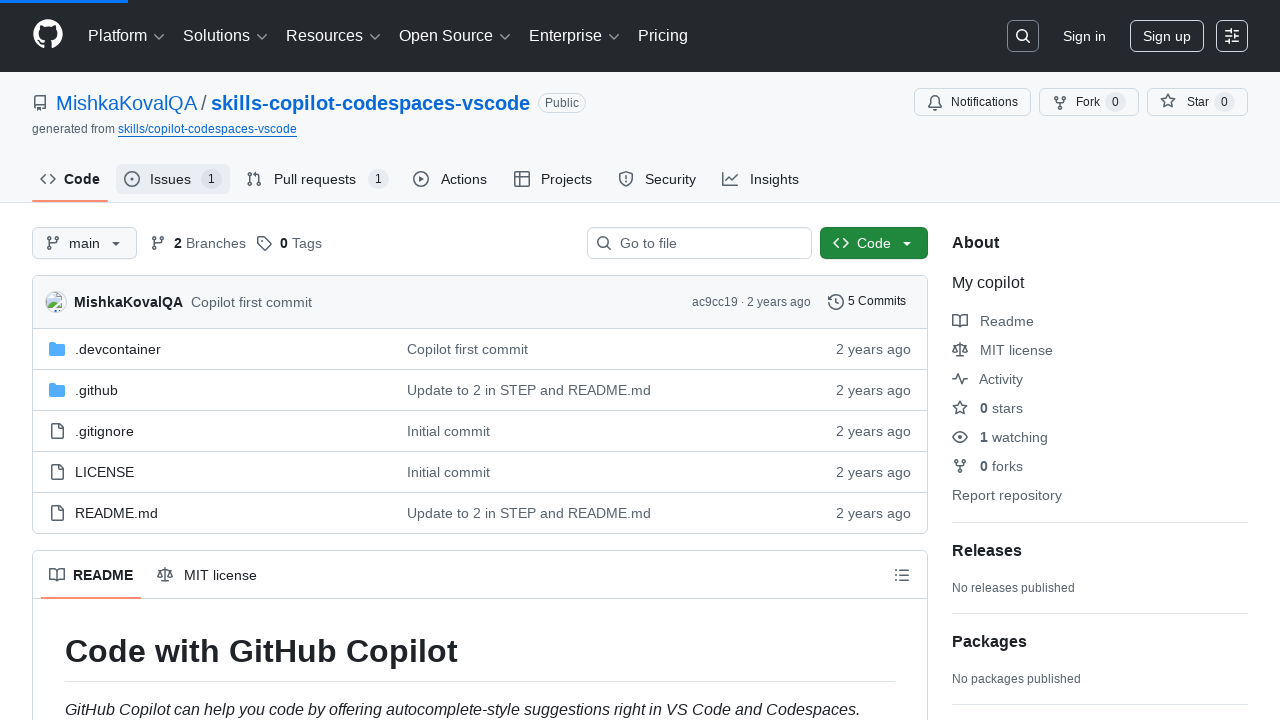

Verified that issue #1 exists in the issues tab
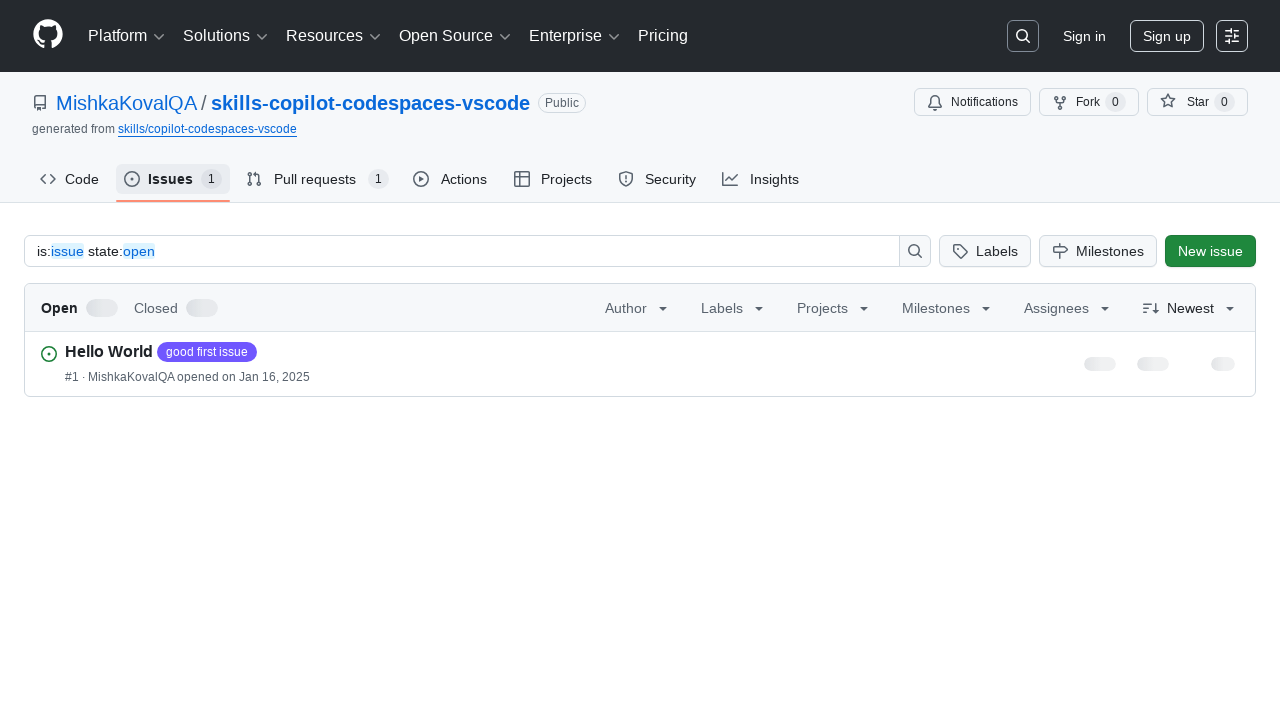

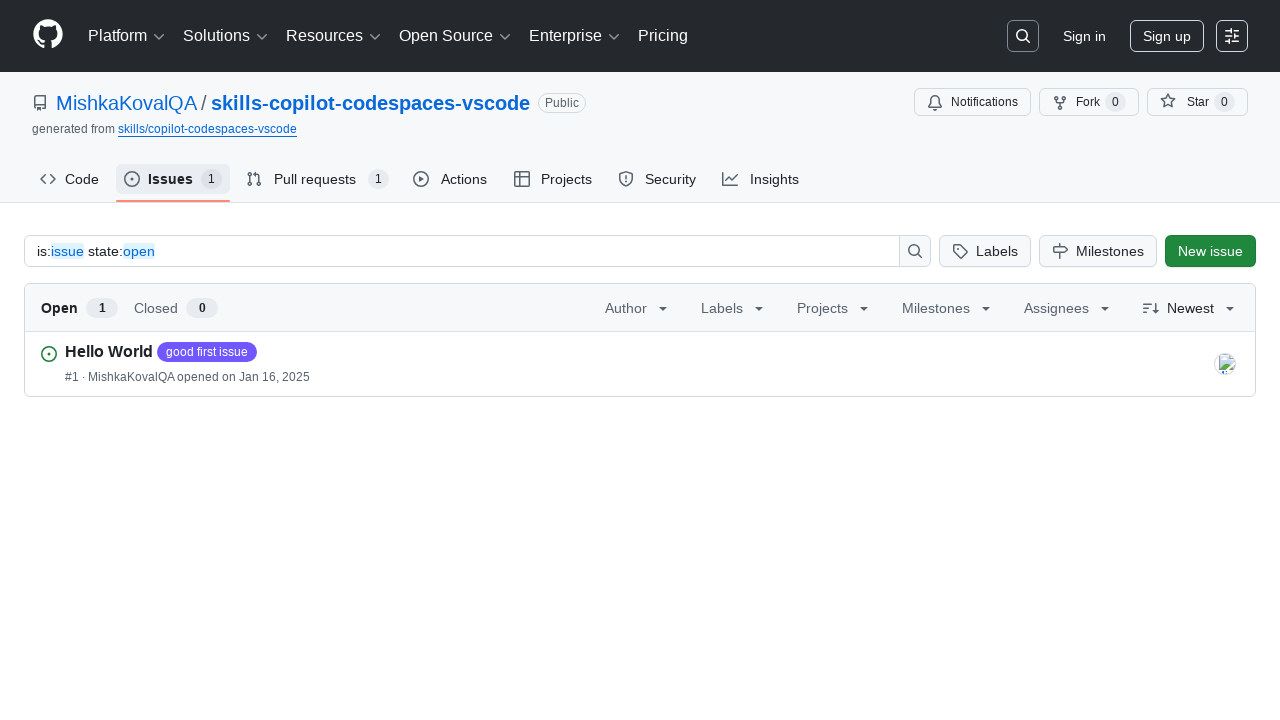